Tests filtering to display only active (incomplete) items

Starting URL: https://demo.playwright.dev/todomvc

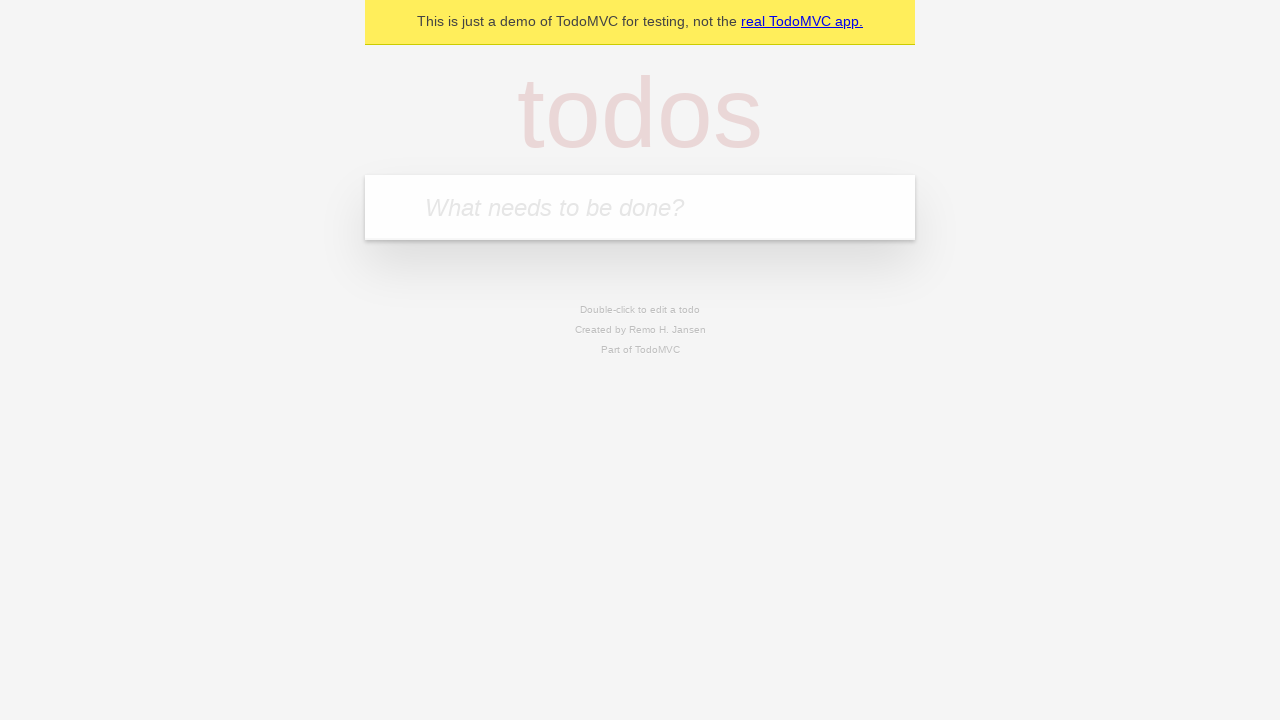

Filled first todo with 'buy some cheese' on internal:attr=[placeholder="What needs to be done?"i]
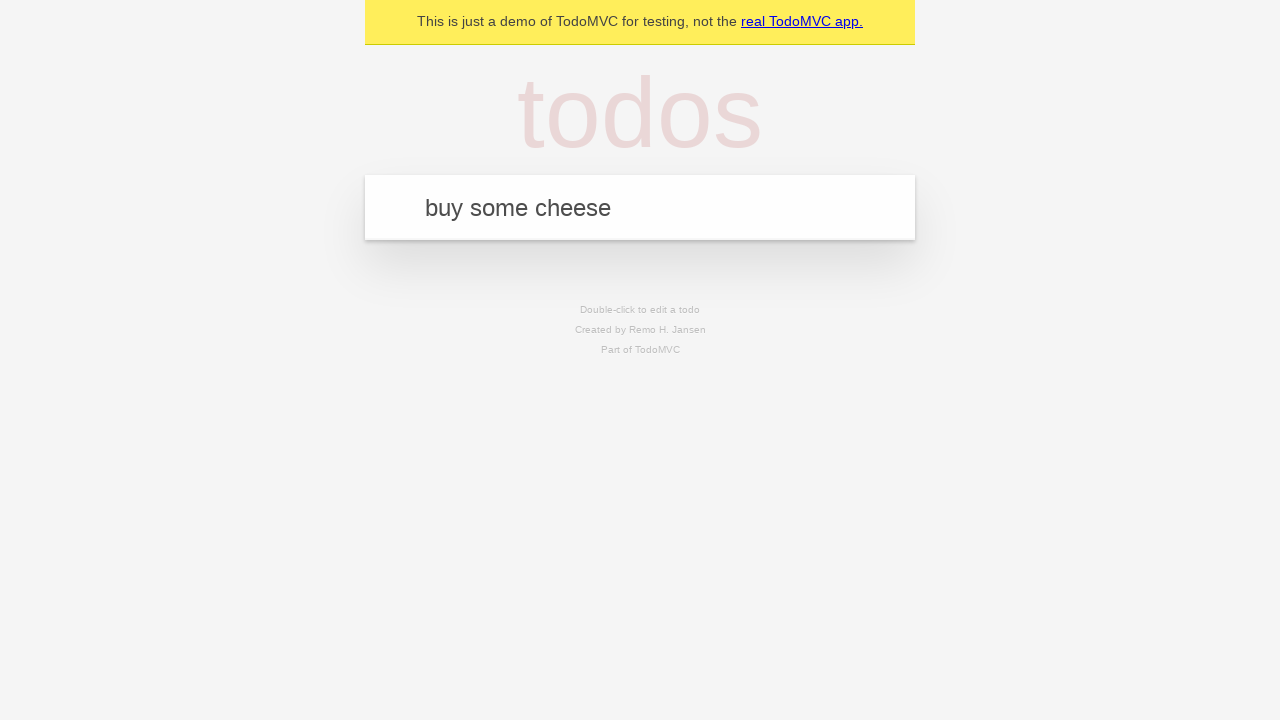

Pressed Enter to add first todo on internal:attr=[placeholder="What needs to be done?"i]
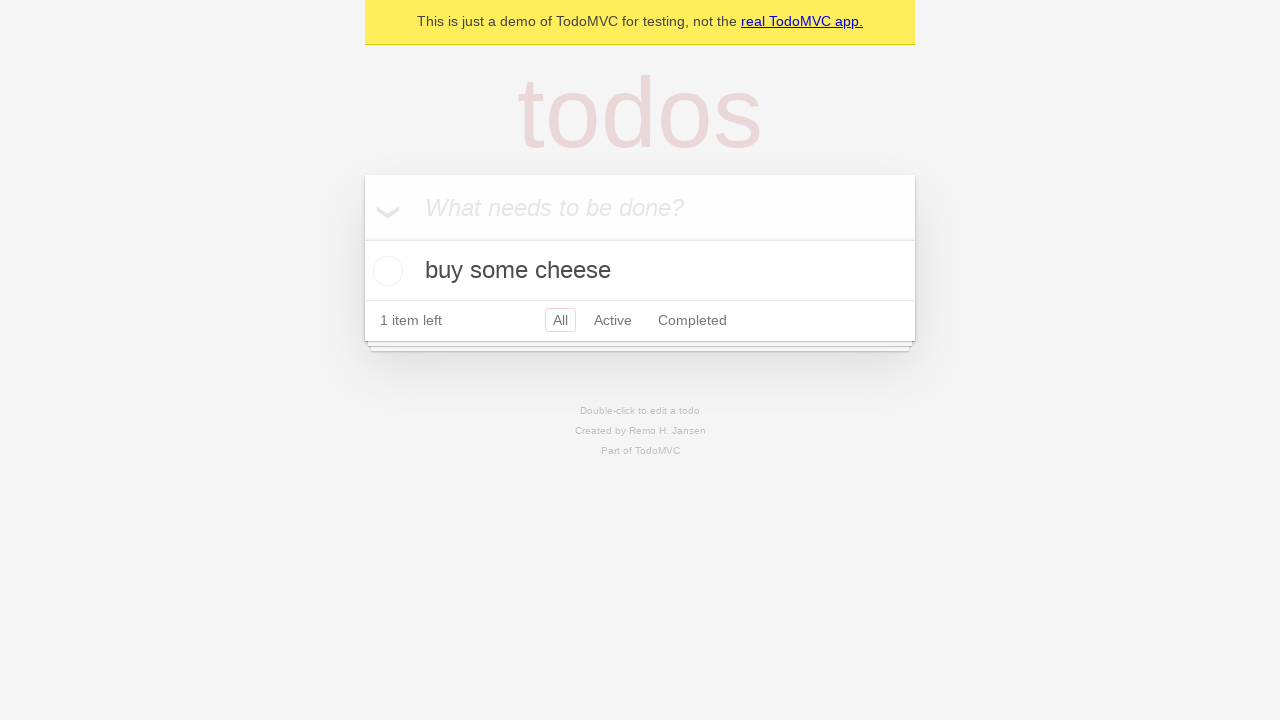

Filled second todo with 'feed the cat' on internal:attr=[placeholder="What needs to be done?"i]
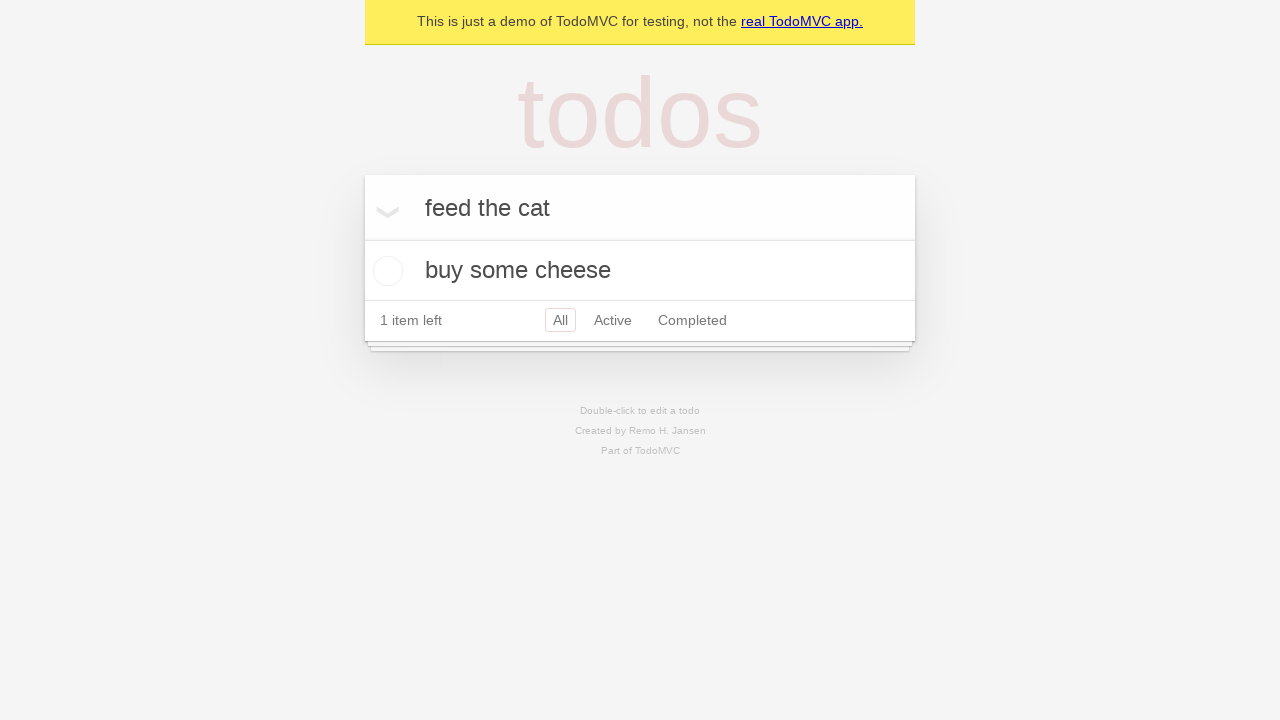

Pressed Enter to add second todo on internal:attr=[placeholder="What needs to be done?"i]
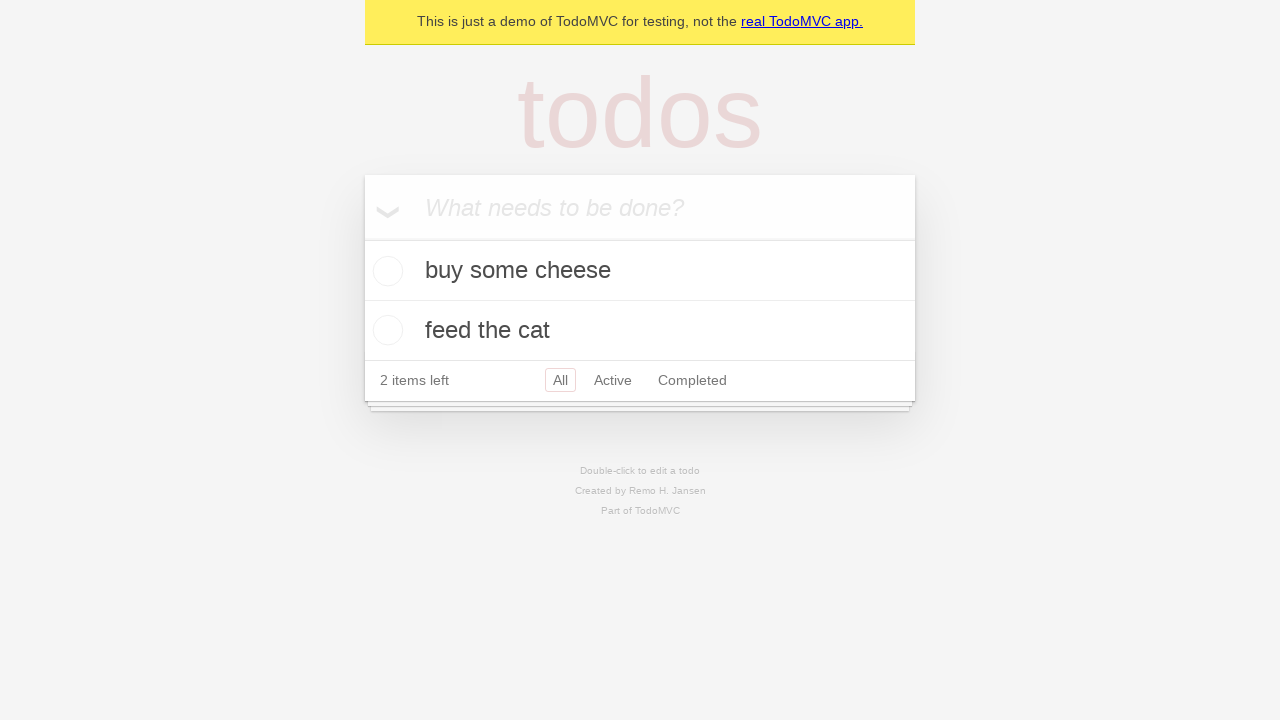

Filled third todo with 'book a doctors appointment' on internal:attr=[placeholder="What needs to be done?"i]
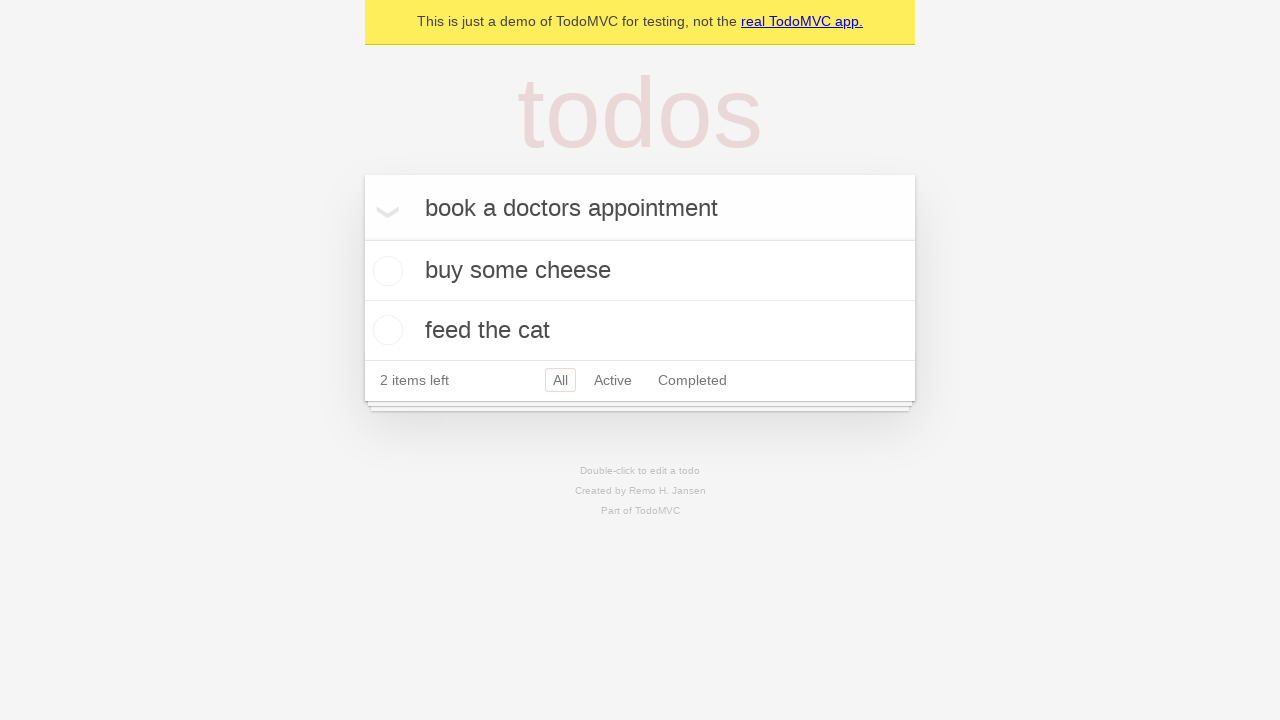

Pressed Enter to add third todo on internal:attr=[placeholder="What needs to be done?"i]
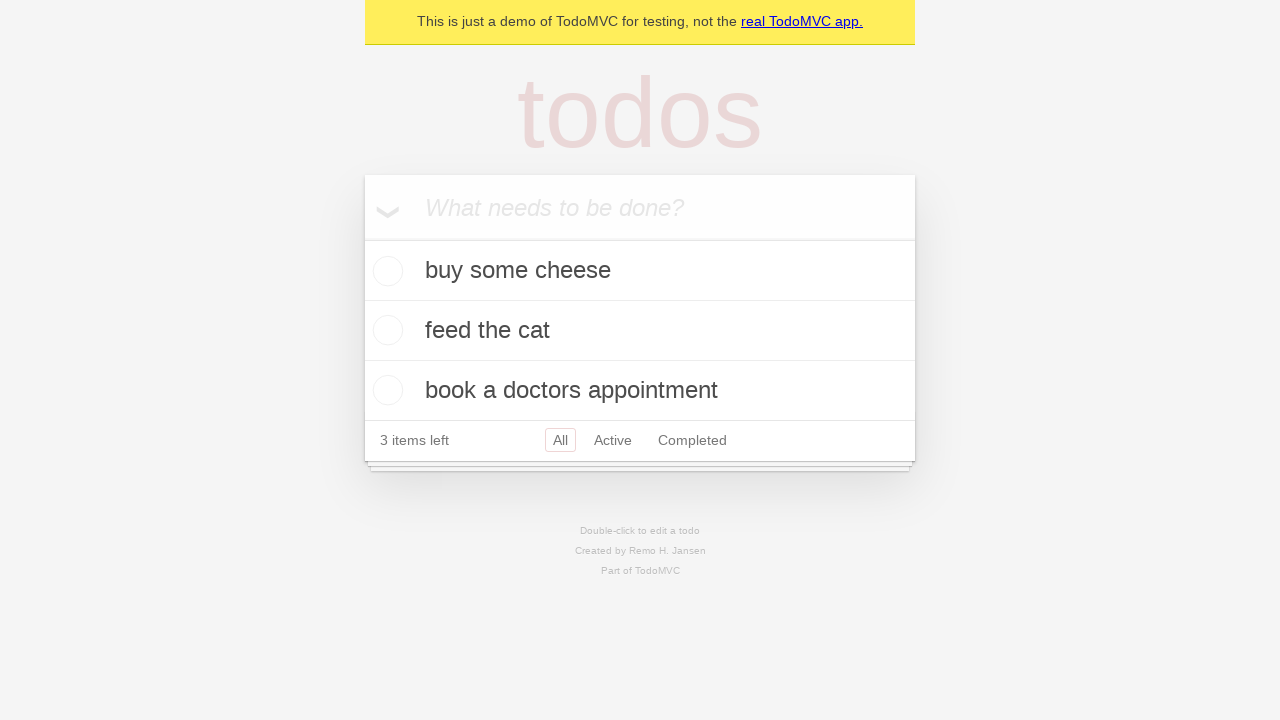

Checked the second todo item at (385, 330) on internal:testid=[data-testid="todo-item"s] >> nth=1 >> internal:role=checkbox
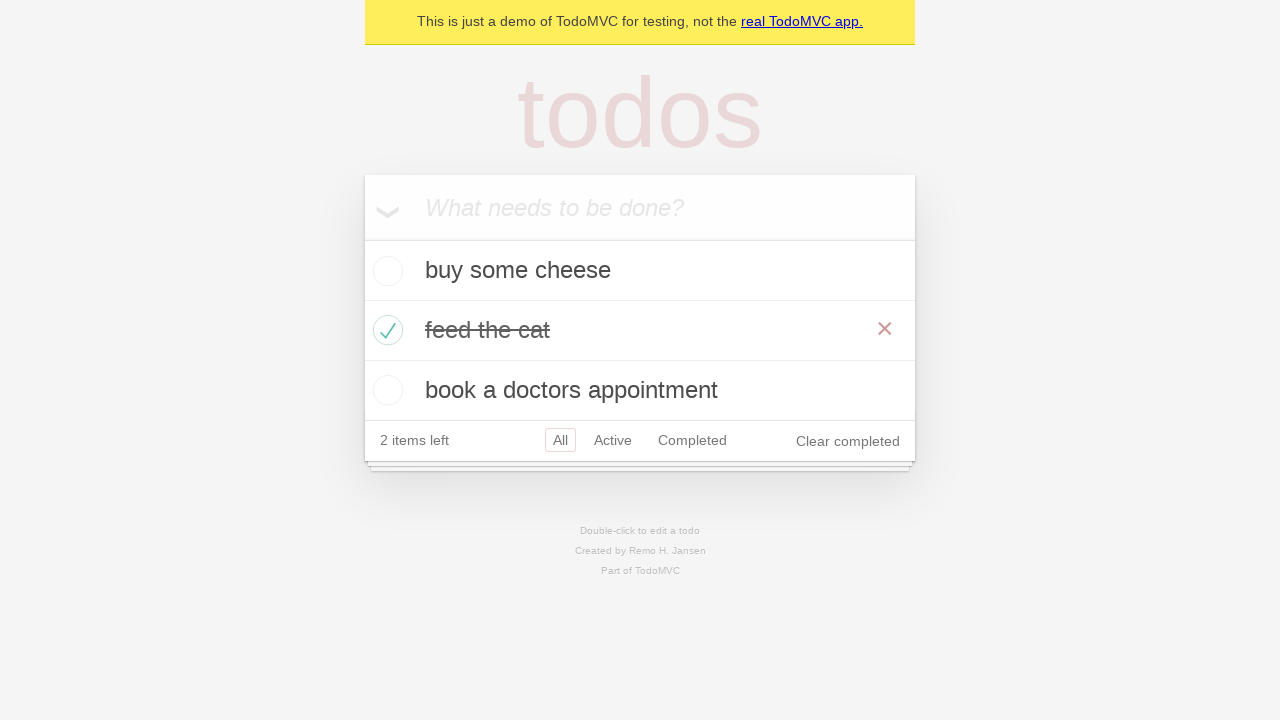

Clicked Active filter to display only incomplete items at (613, 440) on internal:role=link[name="Active"i]
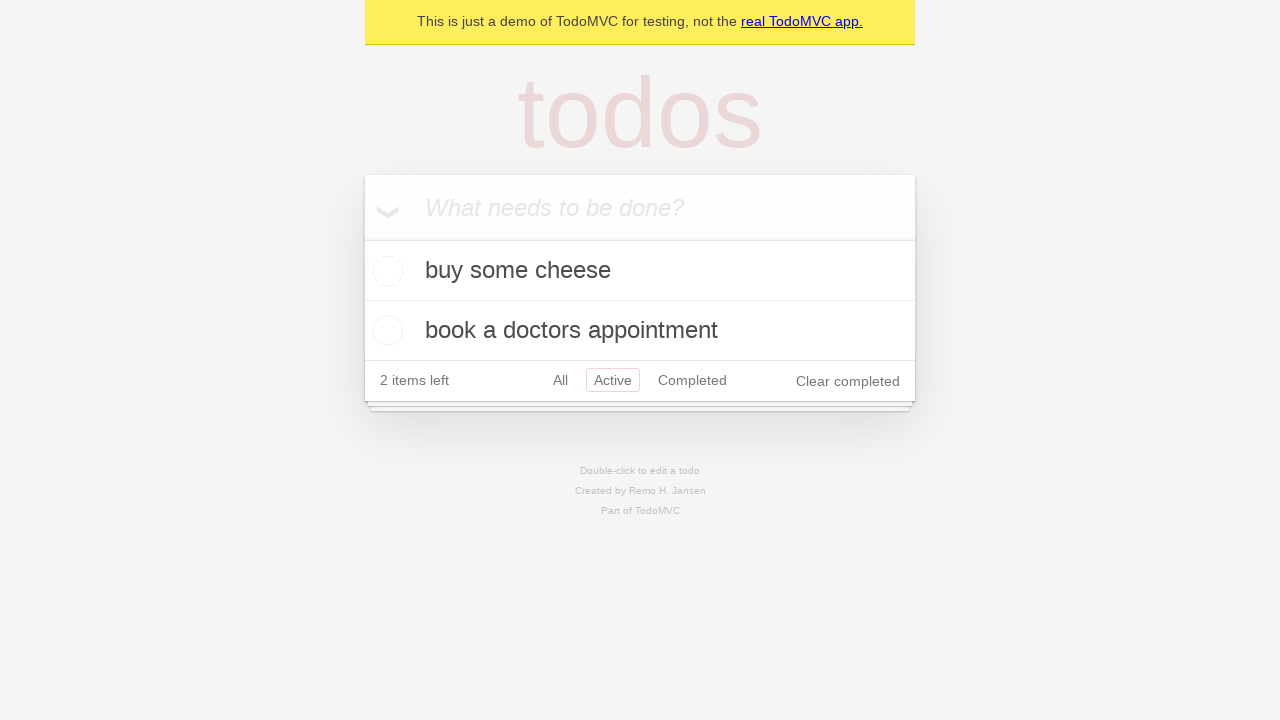

Filtered view loaded showing active items
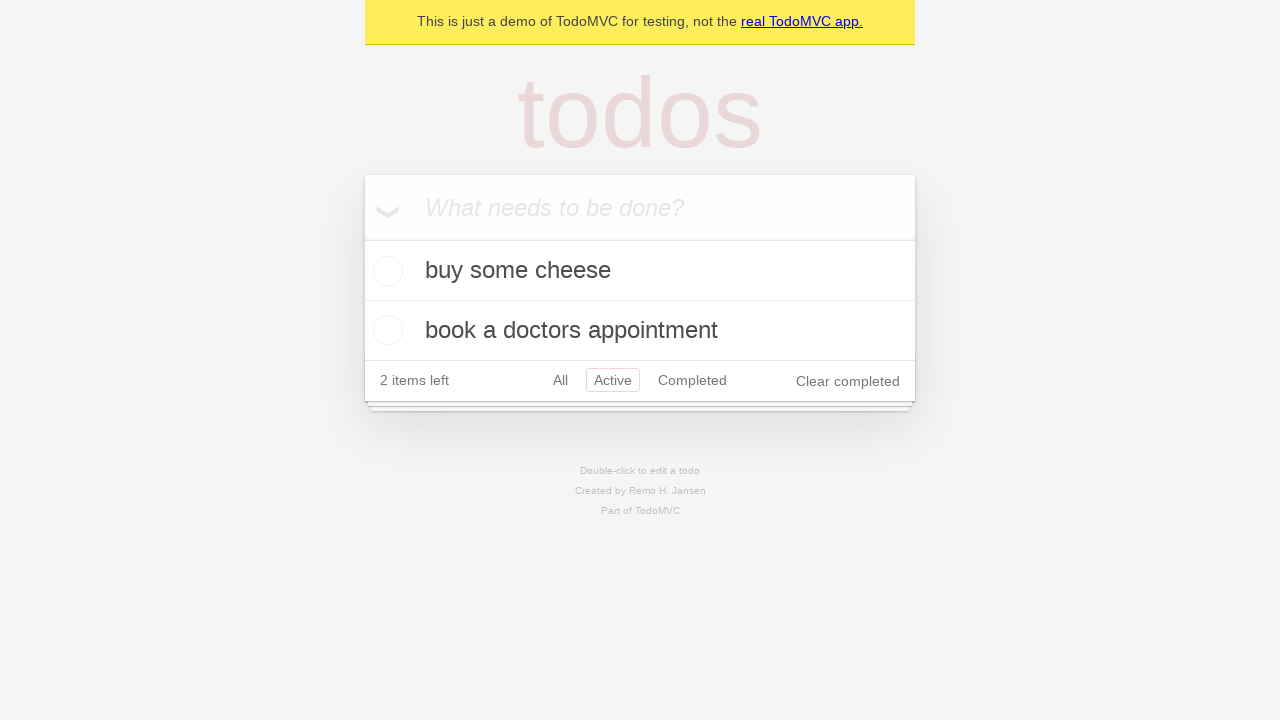

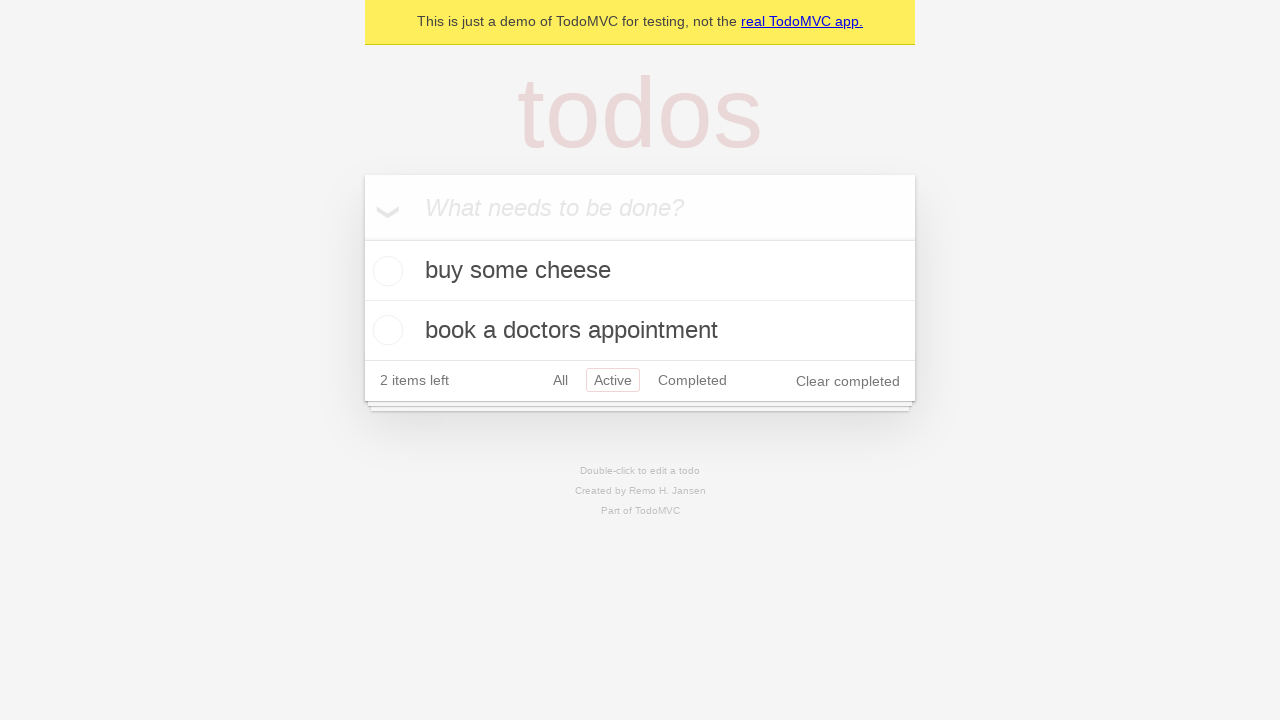